Extracts a value from an image element's attribute, performs a mathematical calculation, fills the result in a form field, selects checkboxes, and submits the form

Starting URL: http://suninjuly.github.io/get_attribute.html

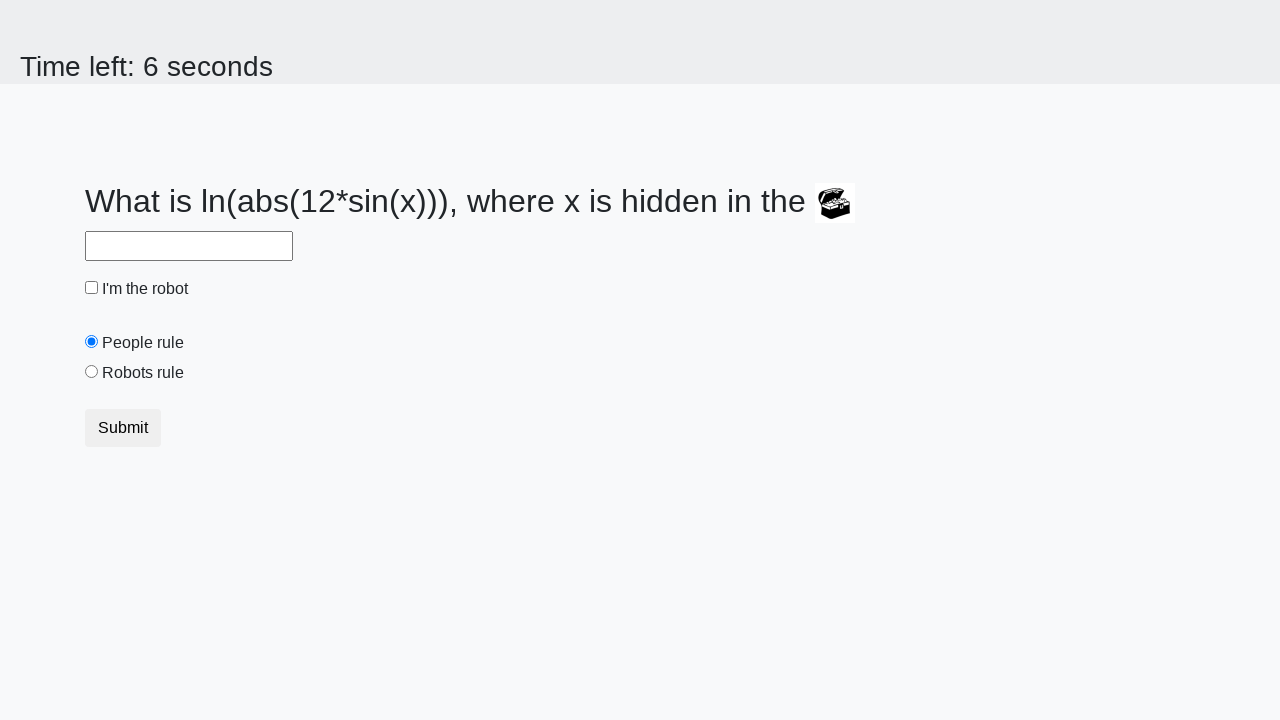

Located chest image element and extracted 'valuex' attribute
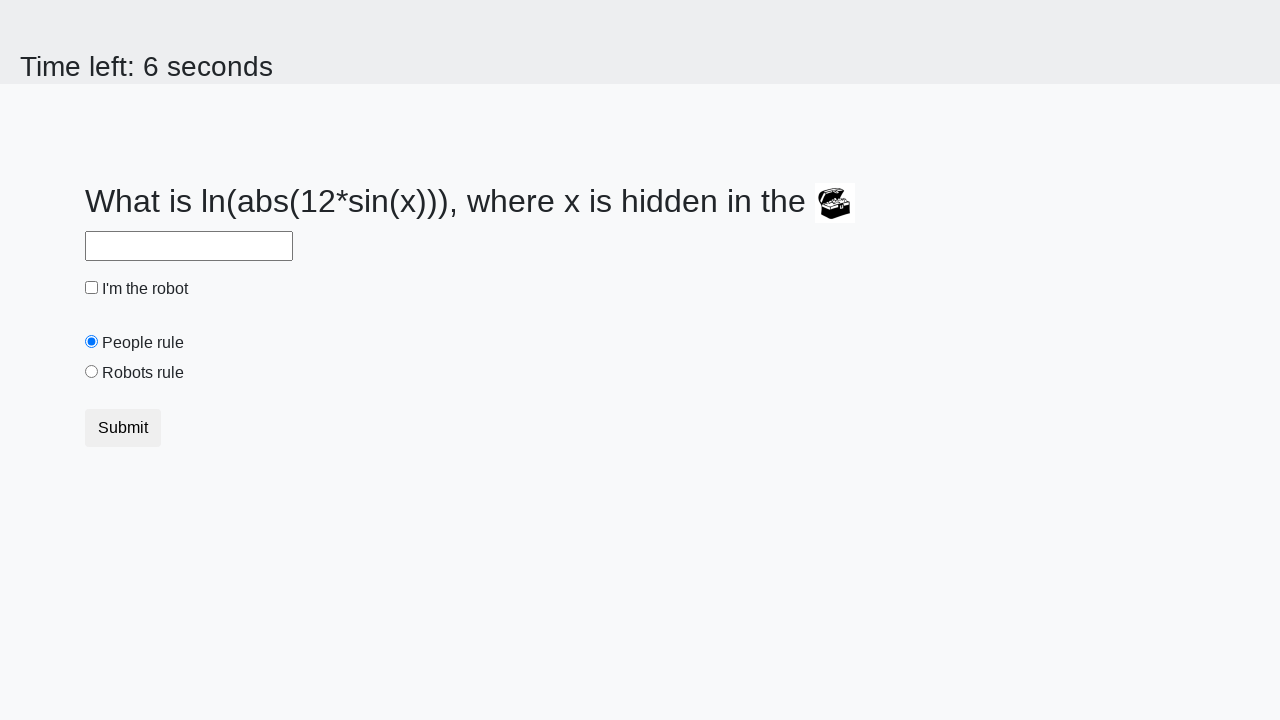

Calculated mathematical result using formula: log(abs(12 * sin(360))) = 2.442954562176258
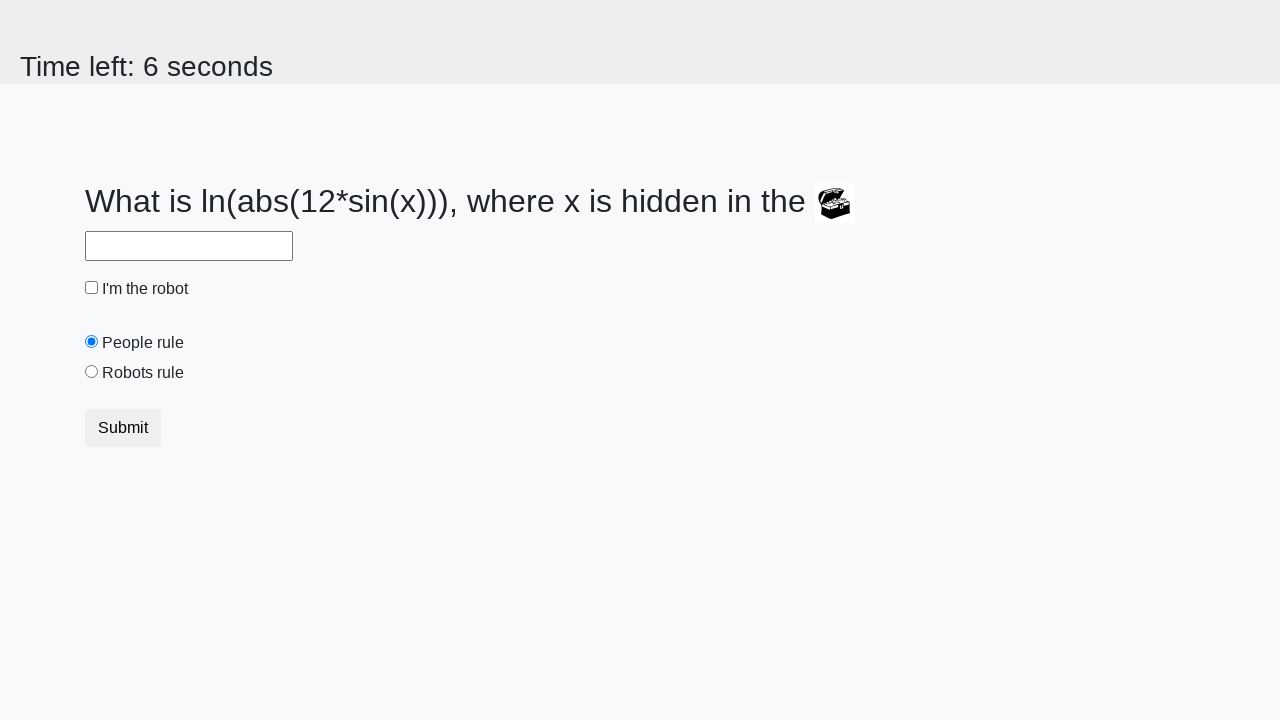

Filled answer field with calculated value: 2.442954562176258 on #answer
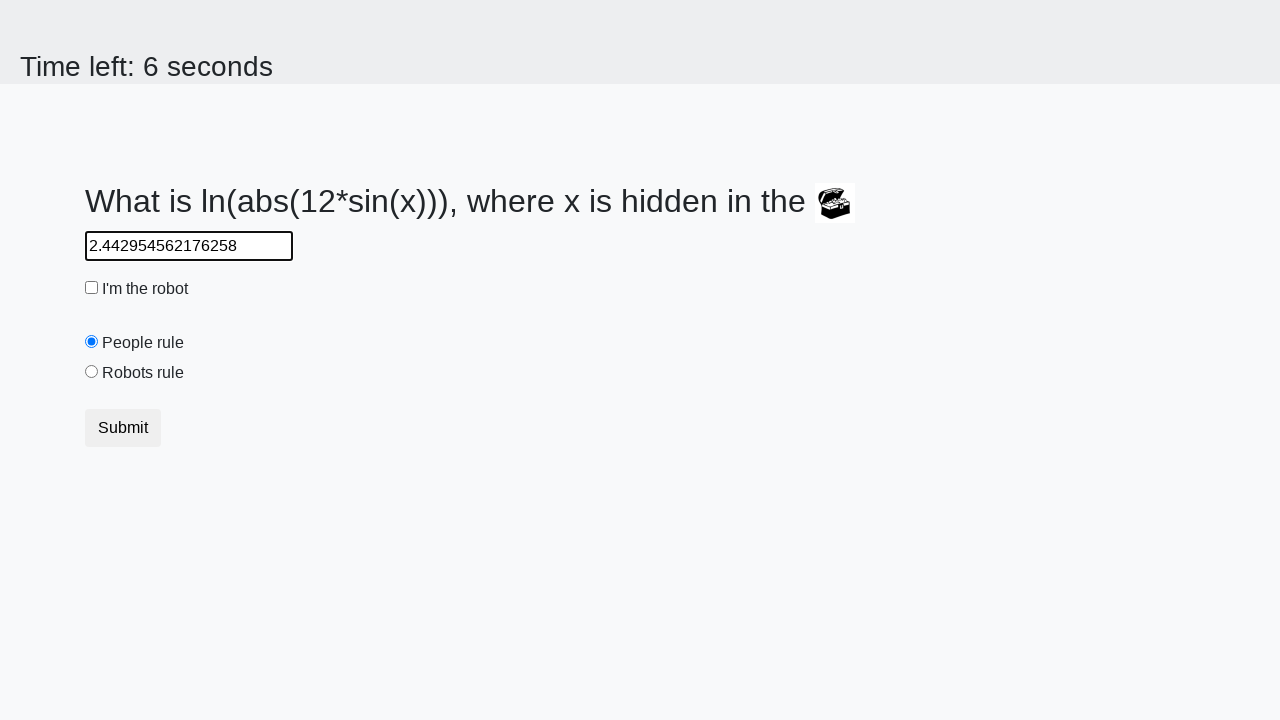

Clicked robot checkbox at (92, 288) on #robotCheckbox
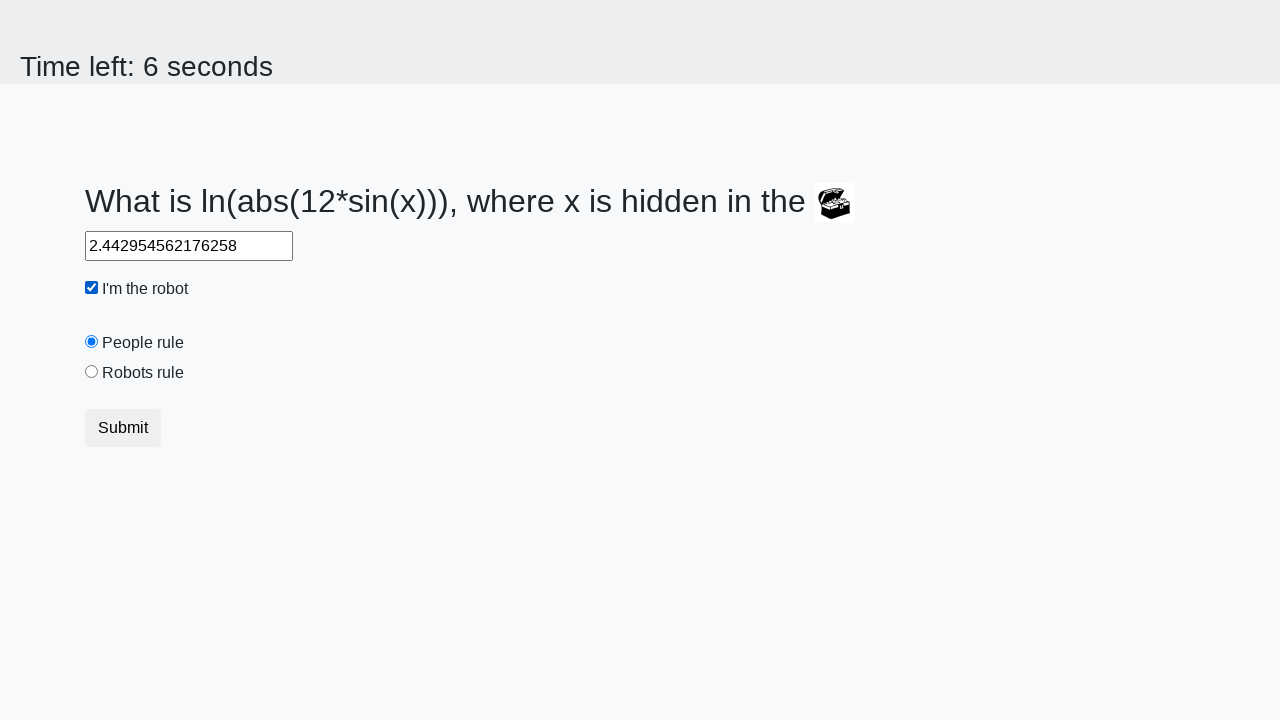

Clicked 'robots rule' radio button at (92, 372) on #robotsRule
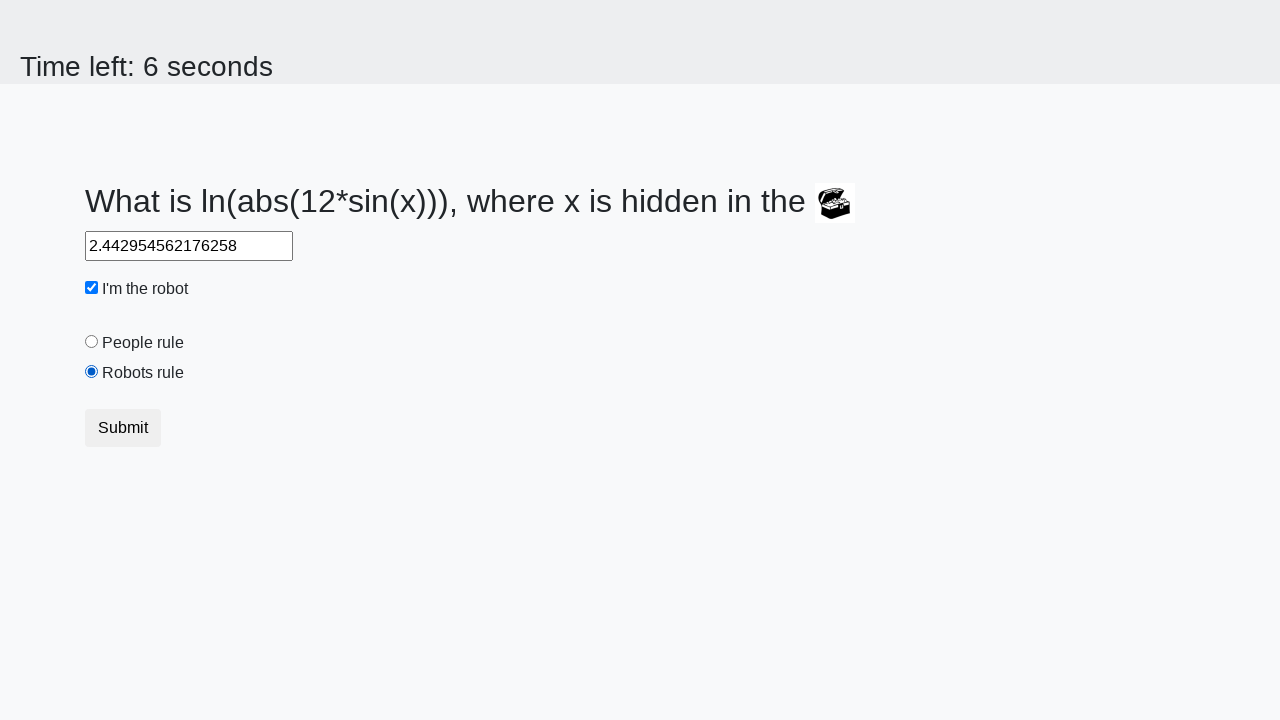

Clicked submit button to submit form at (123, 428) on [type="submit"]
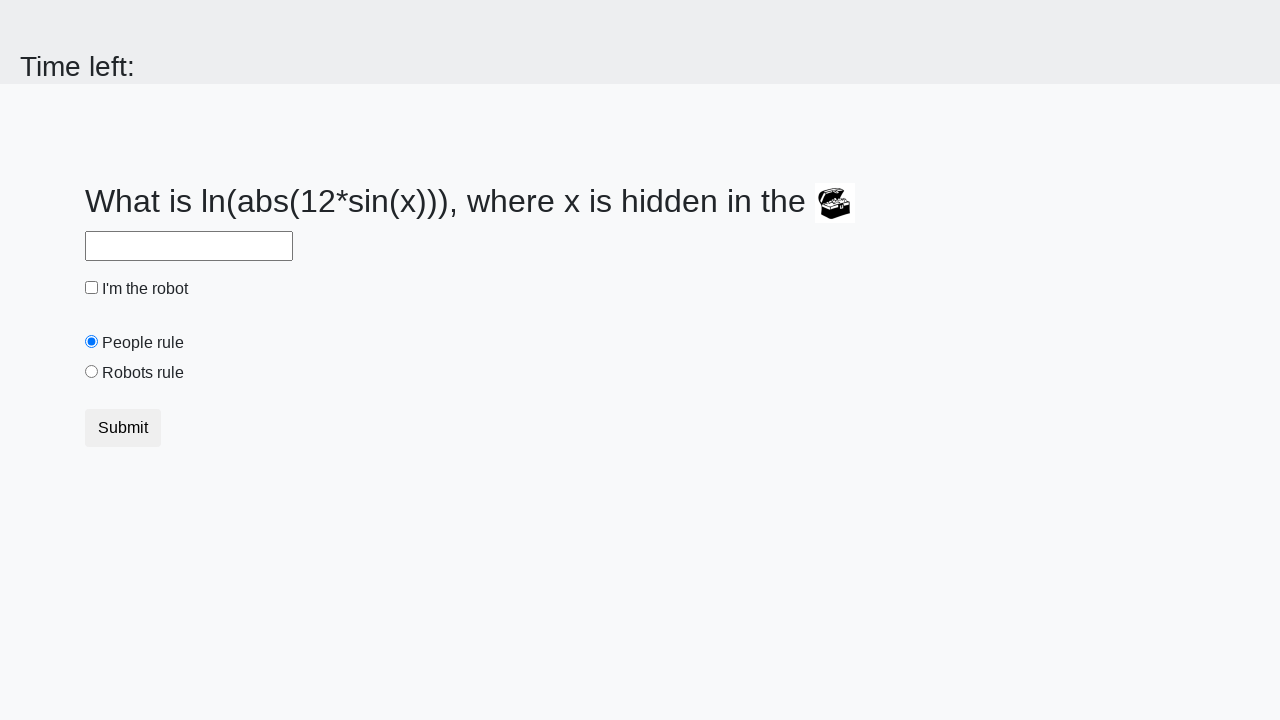

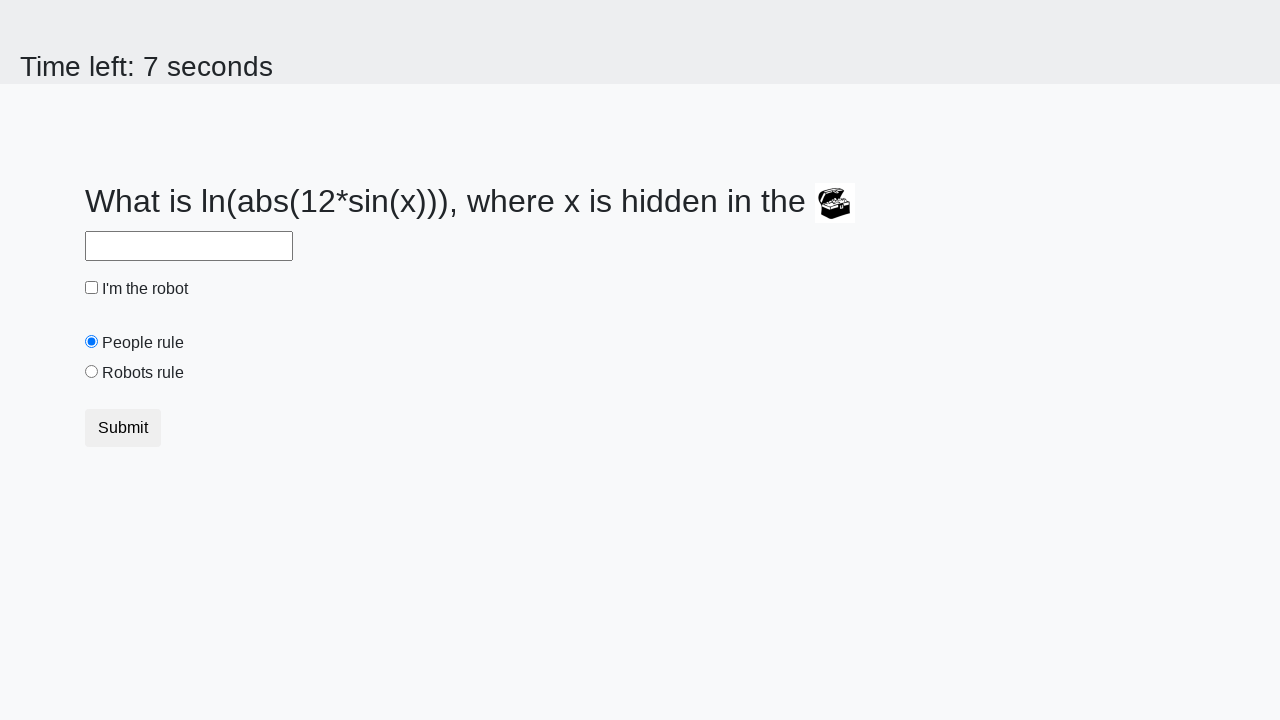